Tests basic form by entering email, password, checking a checkbox, and submitting the form

Starting URL: http://automationbykrishna.com/#

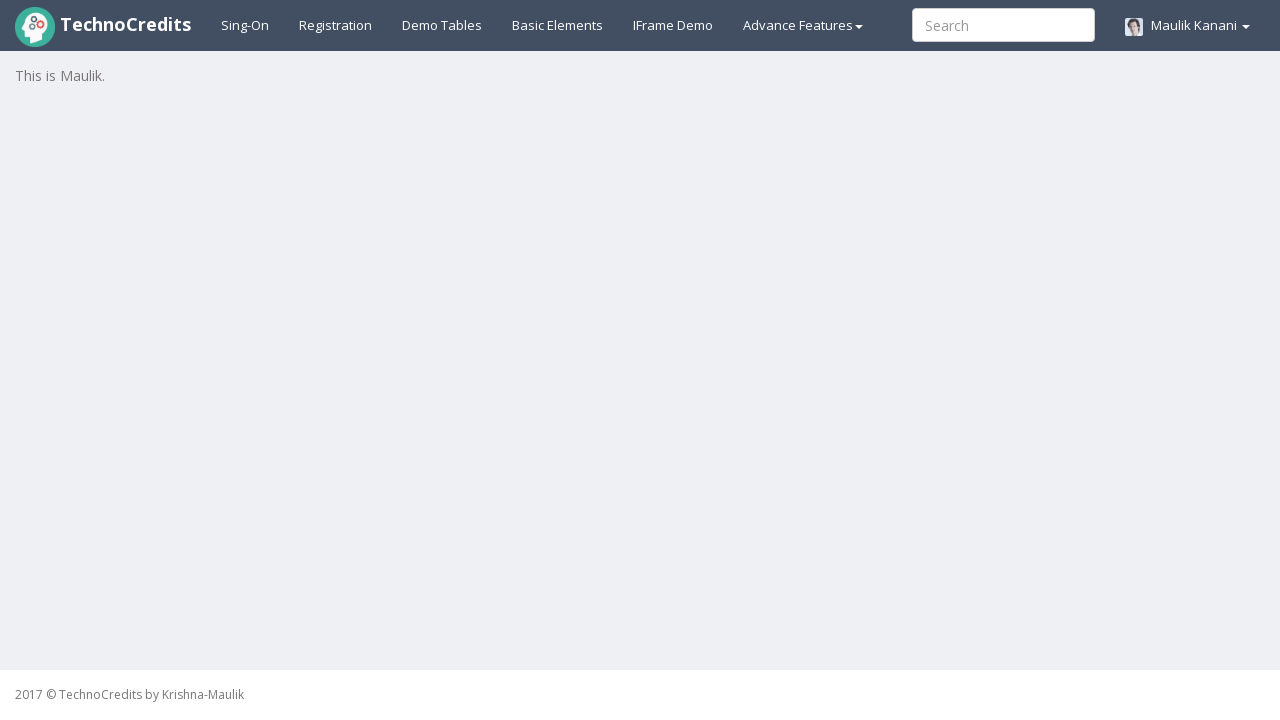

Clicked on Basic Elements link at (558, 25) on a#basicelements
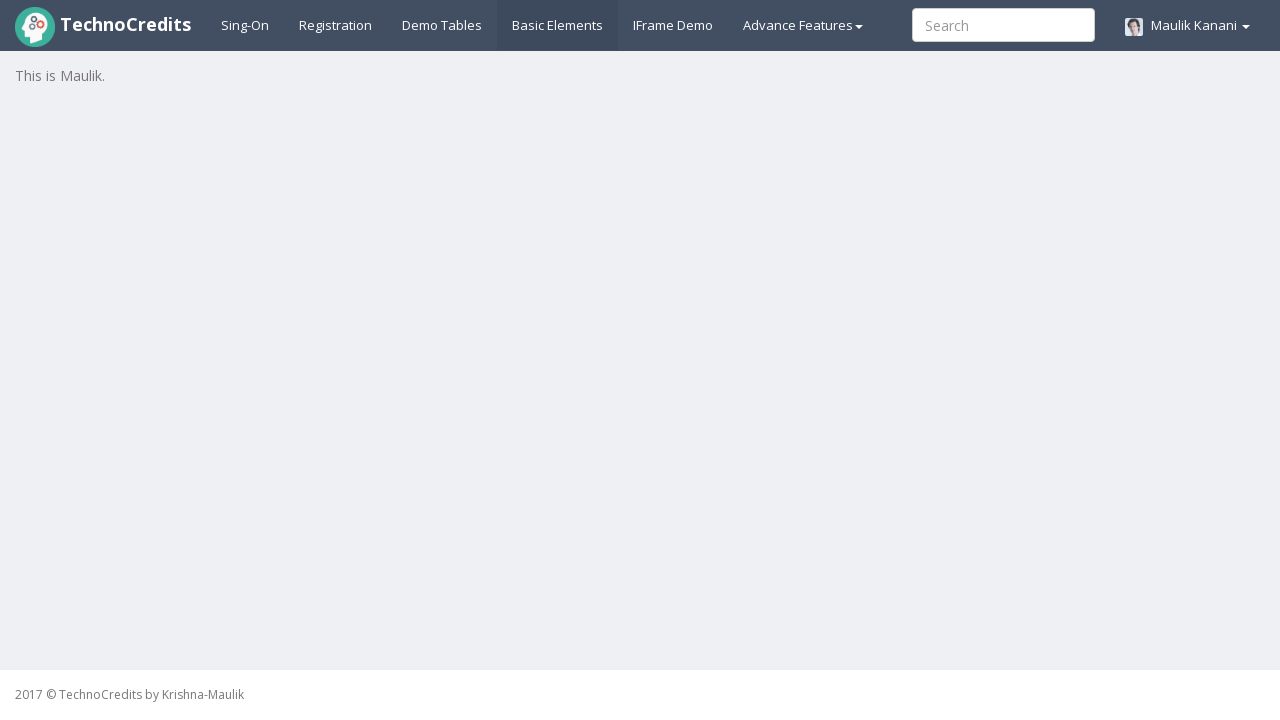

Form loaded and email input field is visible
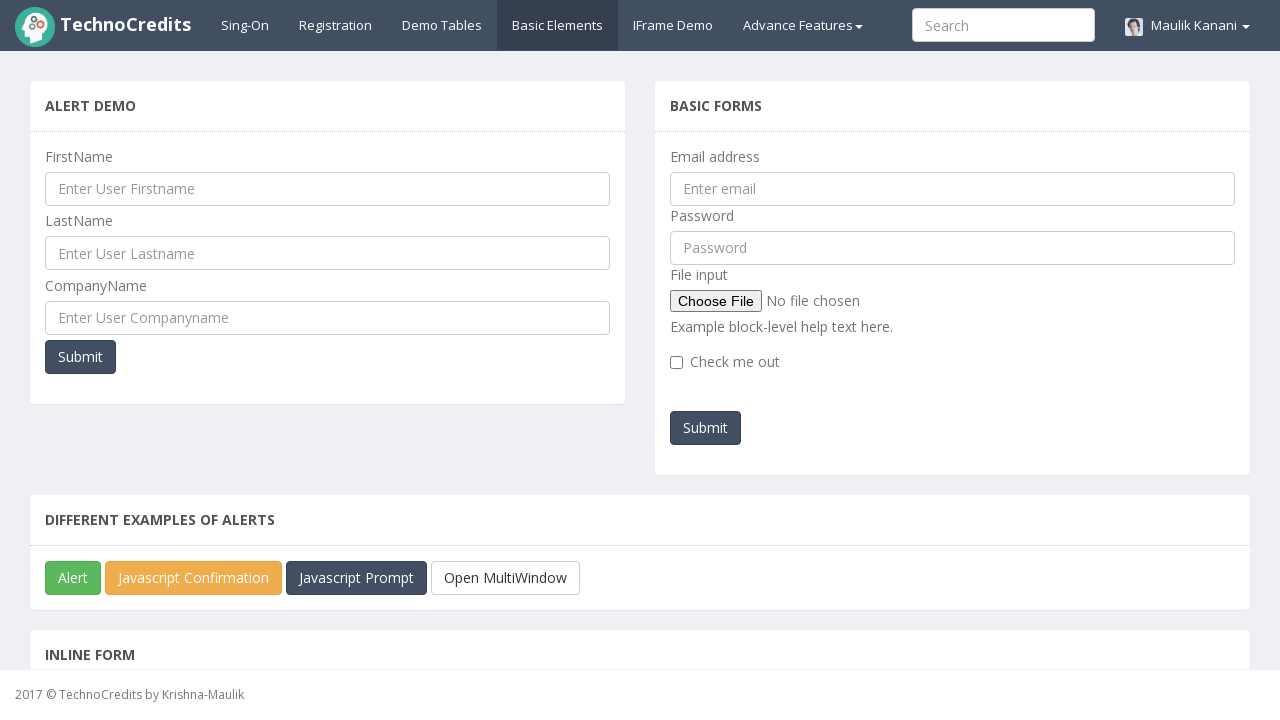

Entered email address 'technocredits1@gmail.com' on input[name='emailId']
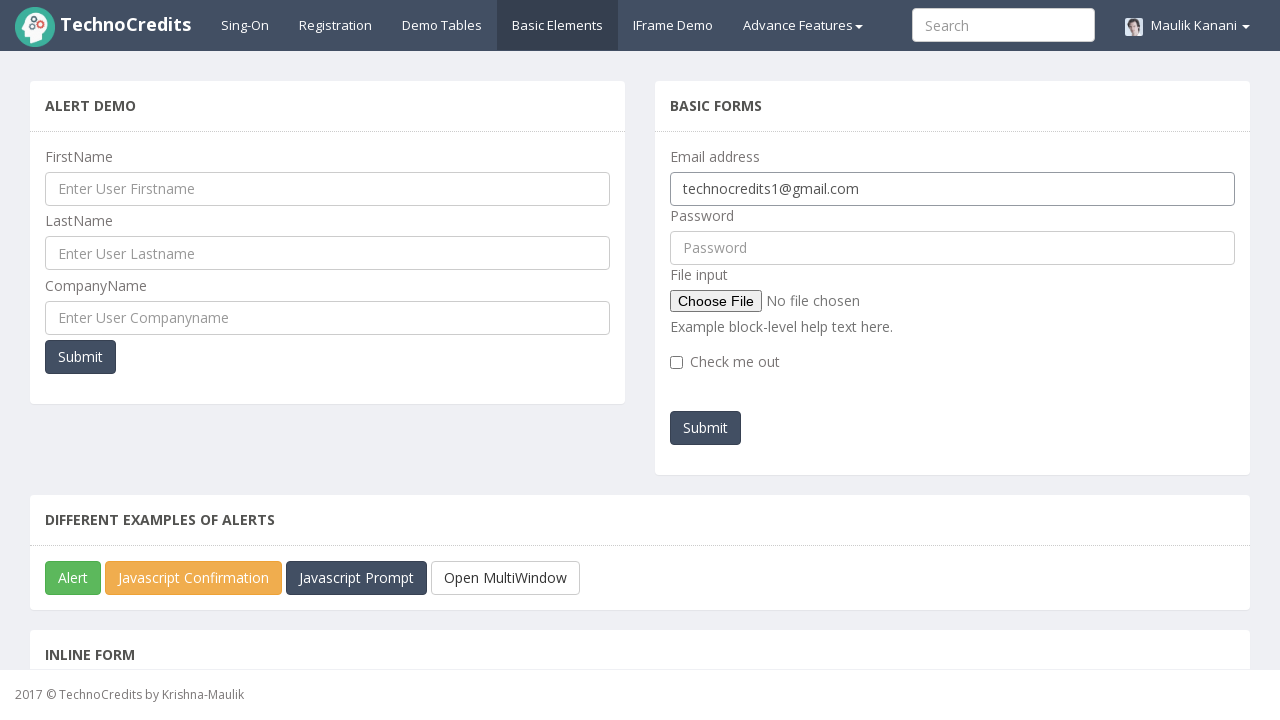

Entered password '12345678@#' on input#pwd
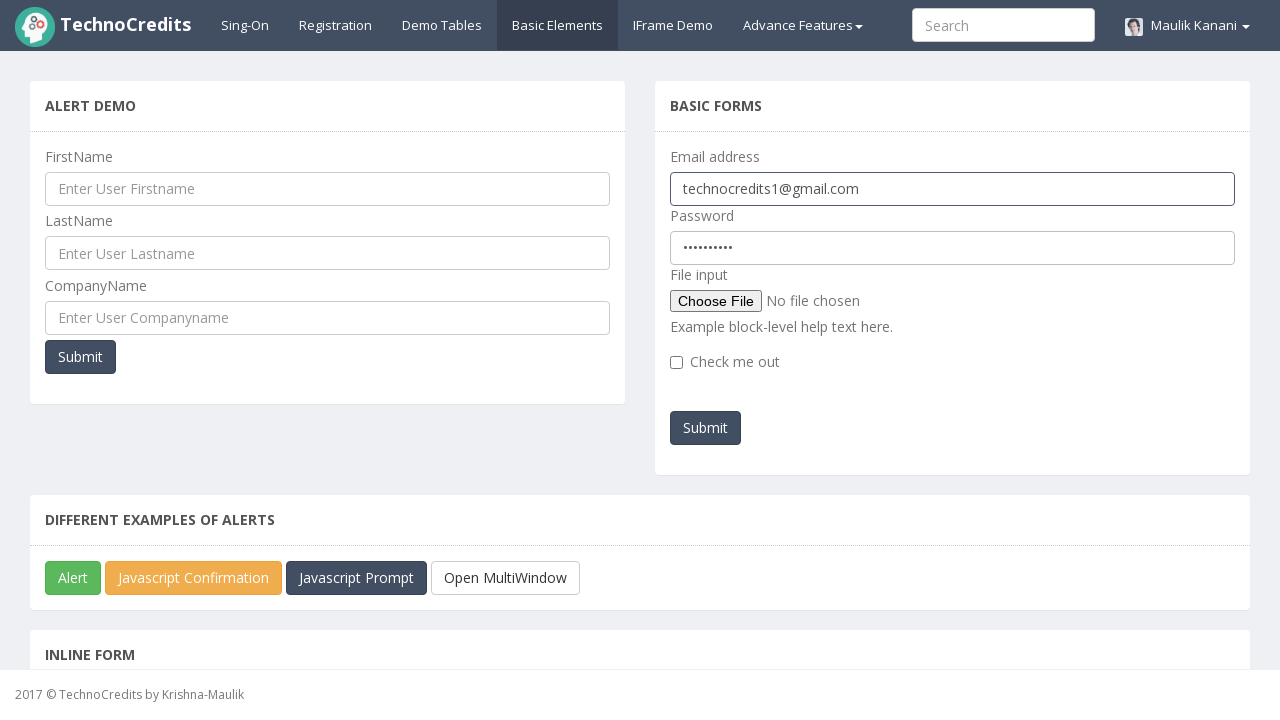

Checked the checkbox at (676, 362) on div[name='secondSegment'] input[type='checkbox']
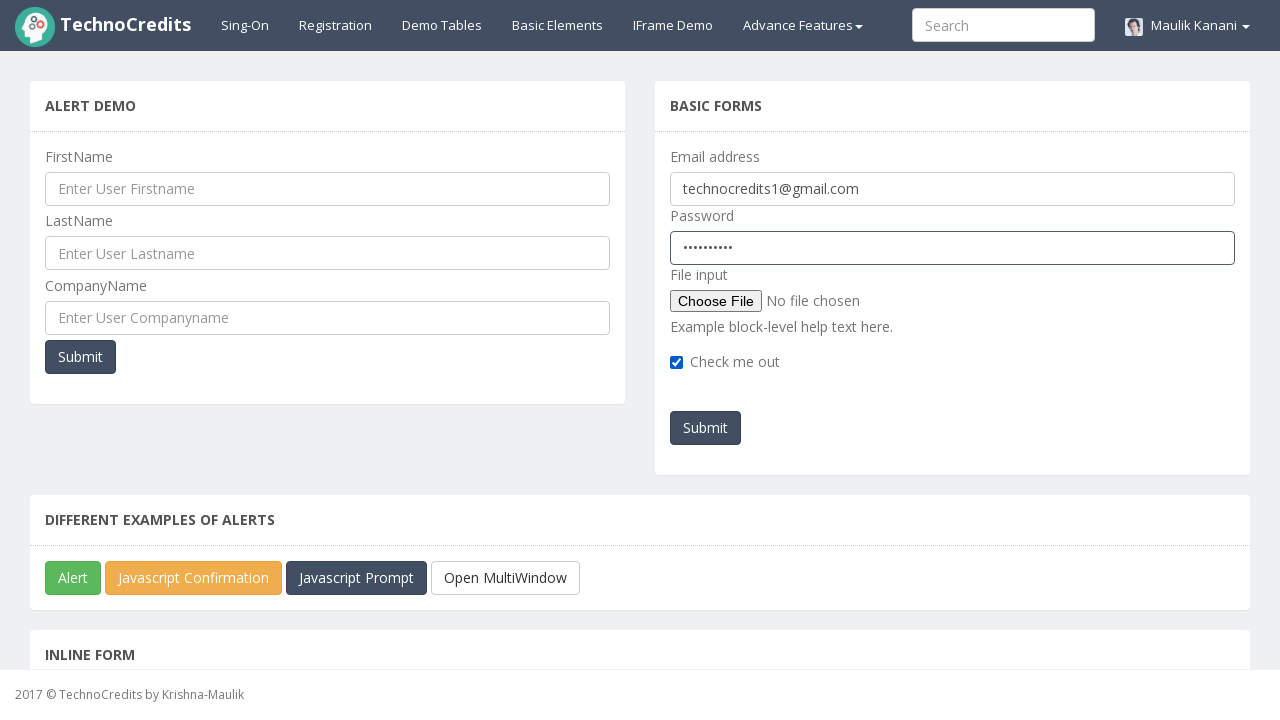

Clicked Submit button at (706, 428) on button[onclick='myFunction()']
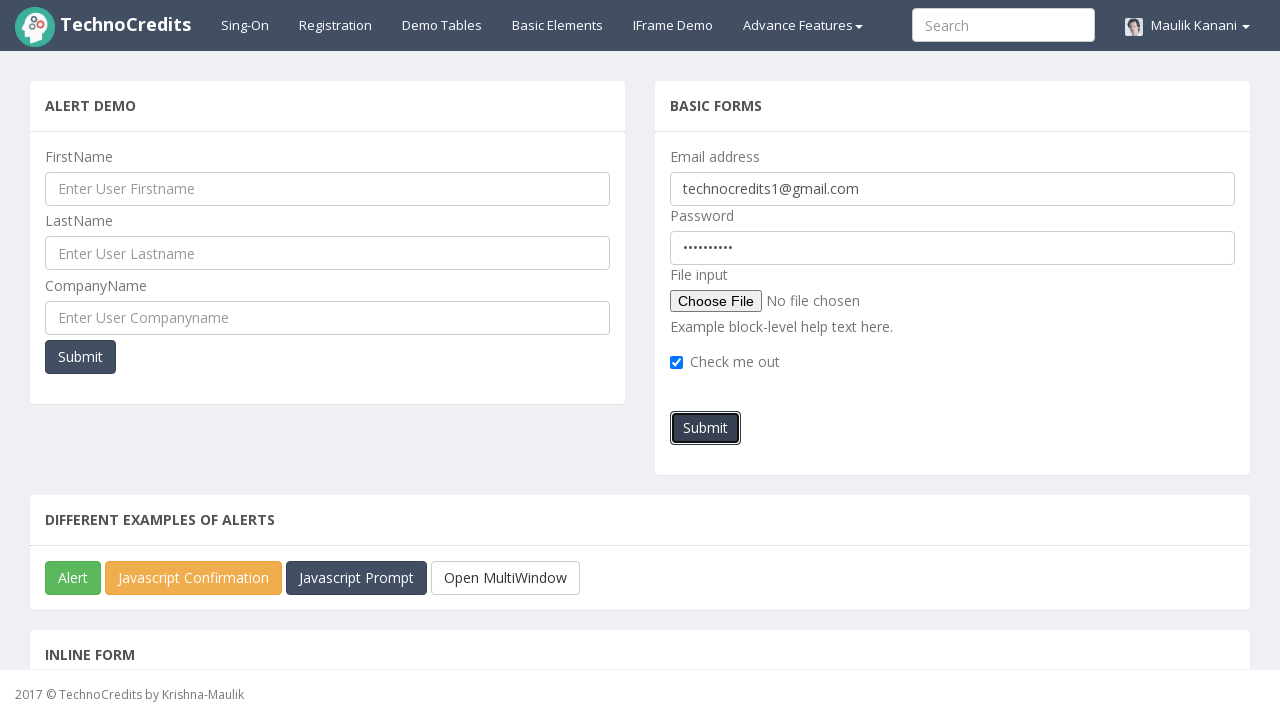

Alert dialog accepted
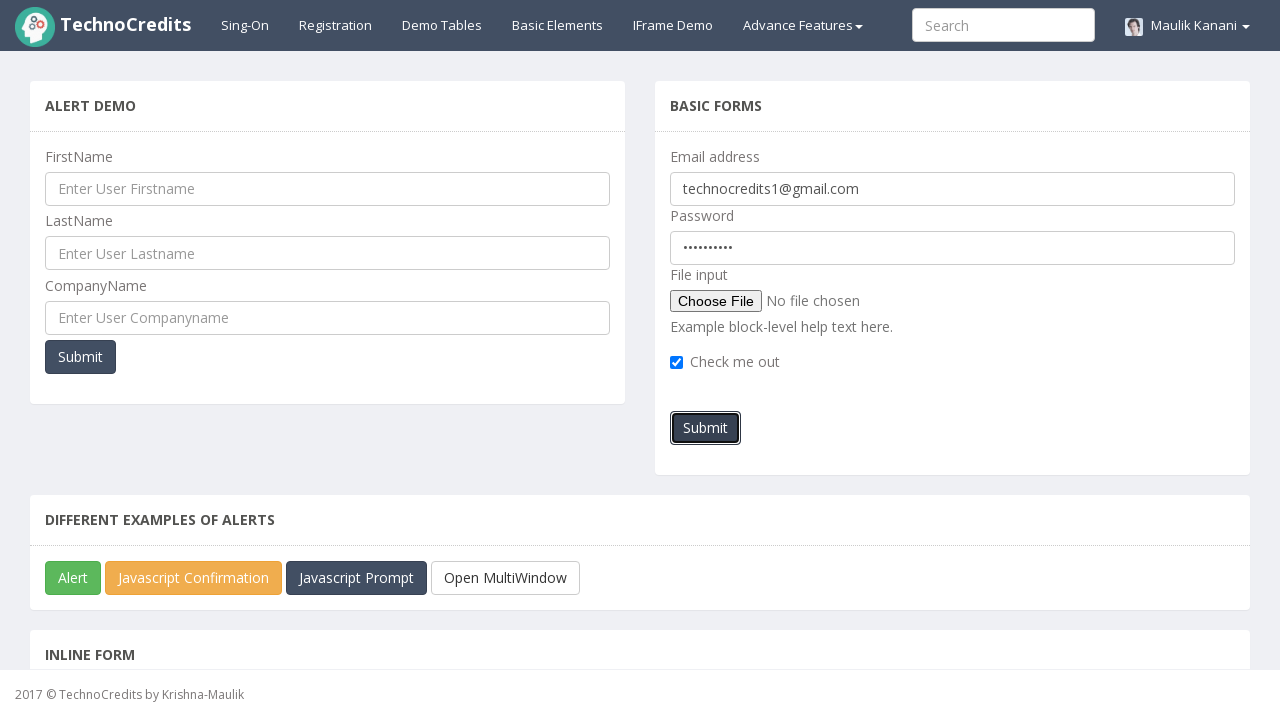

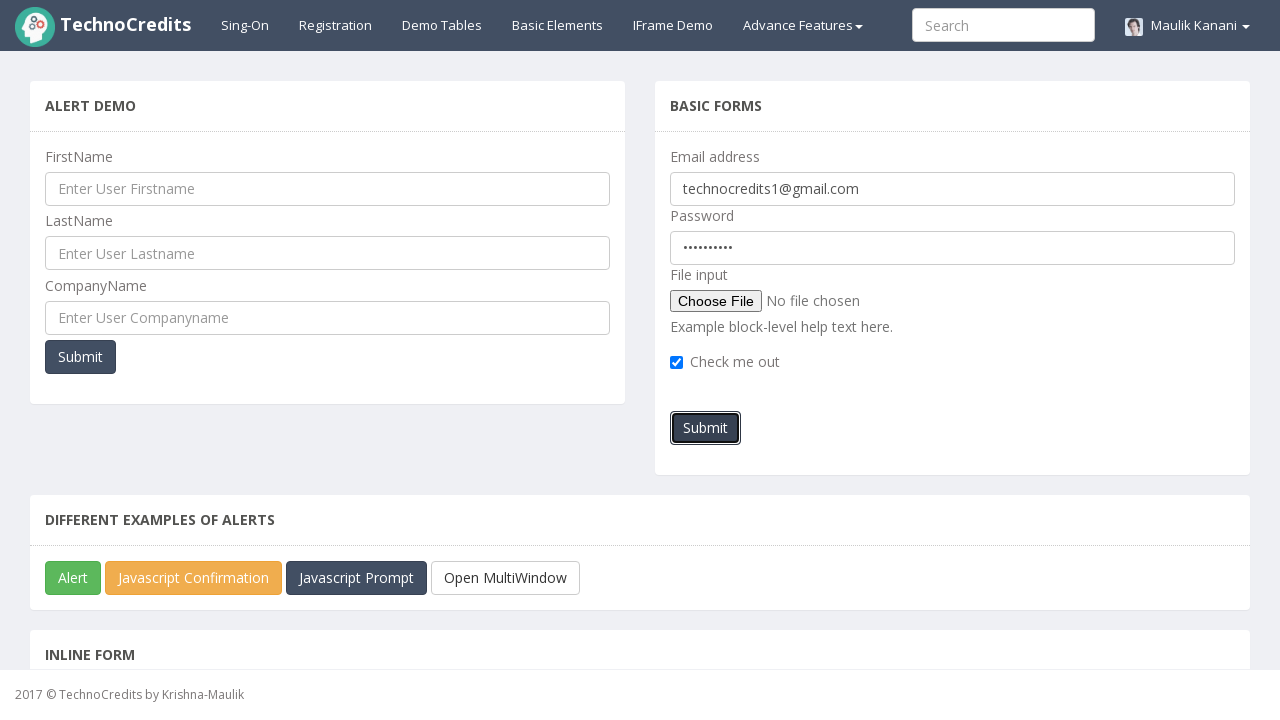